Tests click and drag selection by clicking and holding from first item to fourth item in a list

Starting URL: https://automationfc.github.io/jquery-selectable/

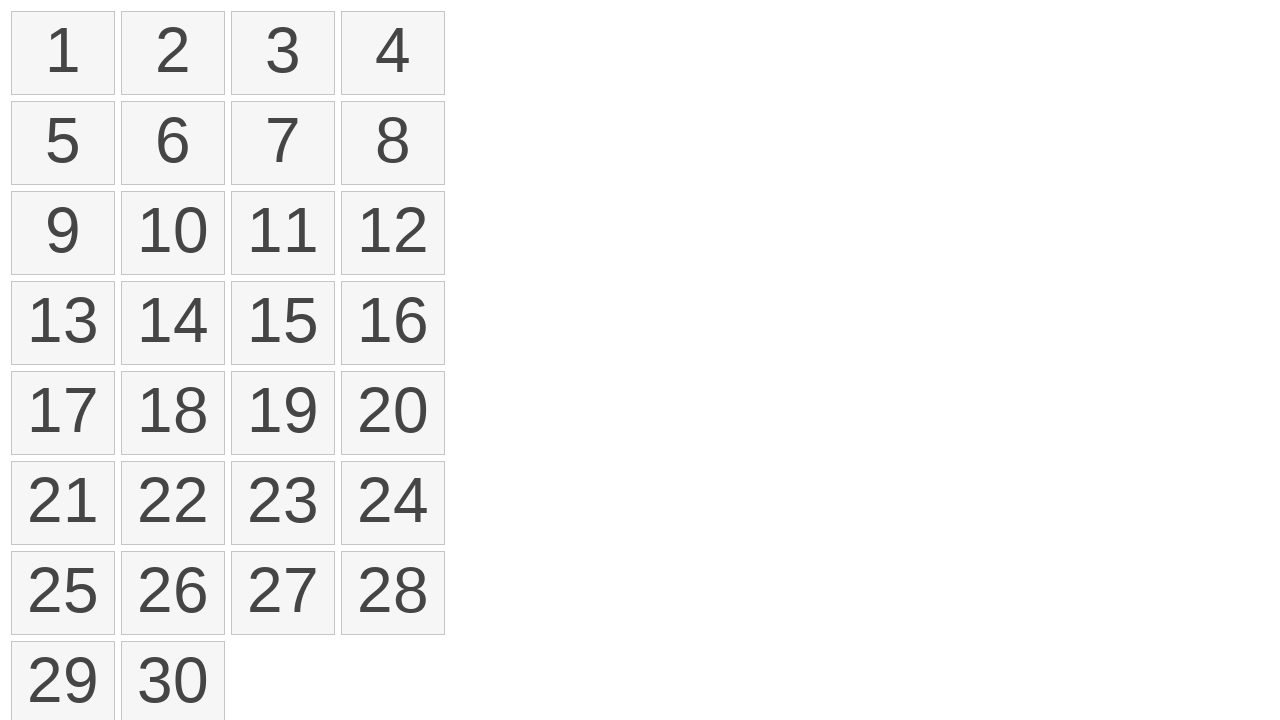

Retrieved all selectable items from the list
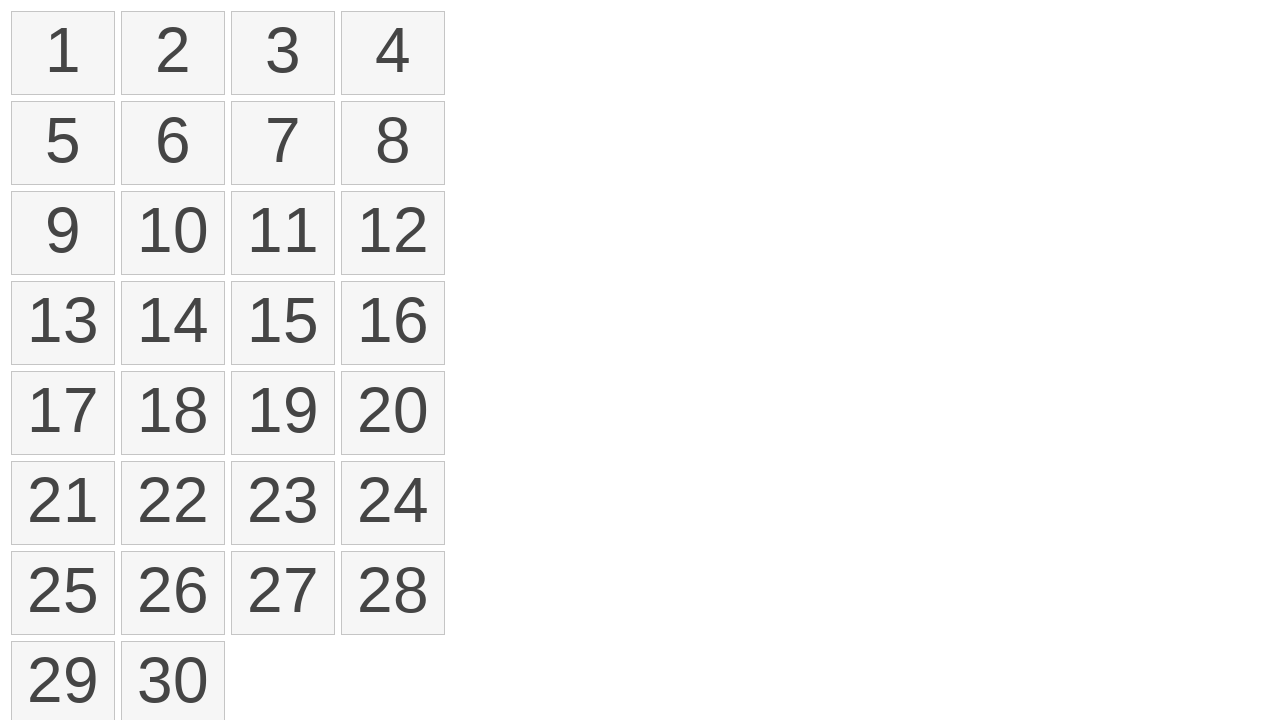

Moved mouse to first item position at (16, 16)
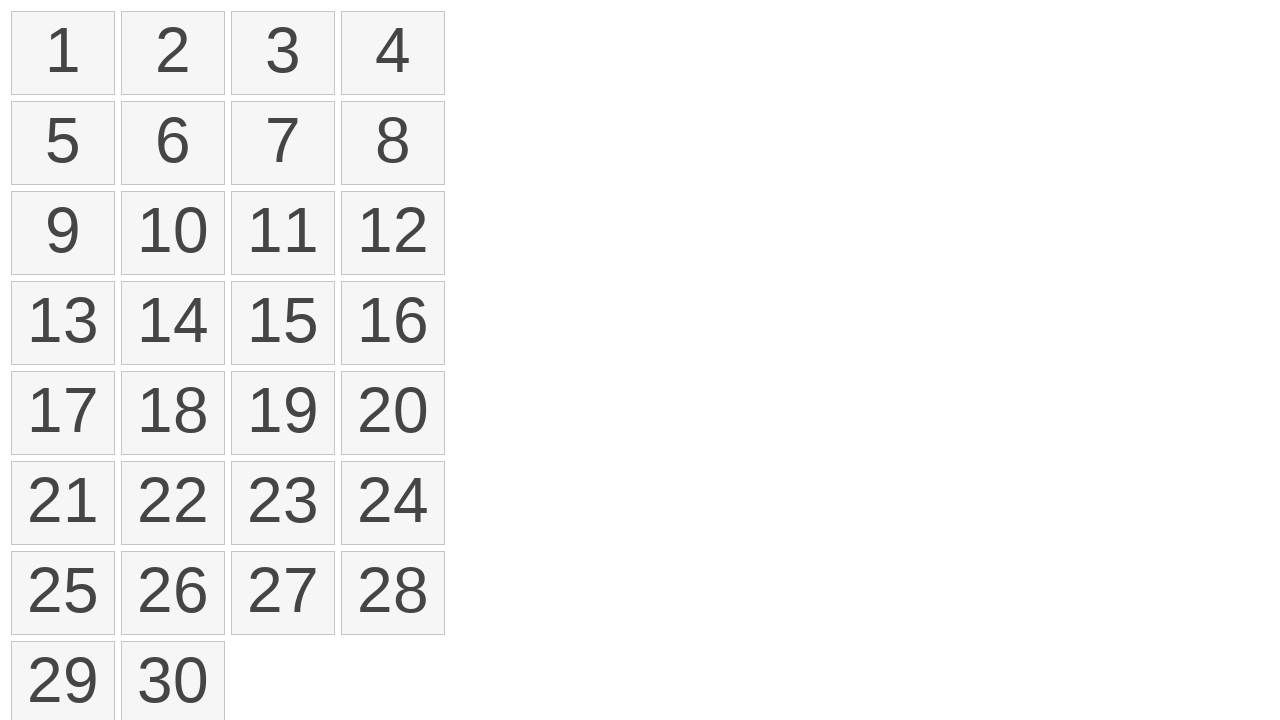

Pressed mouse button down on first item at (16, 16)
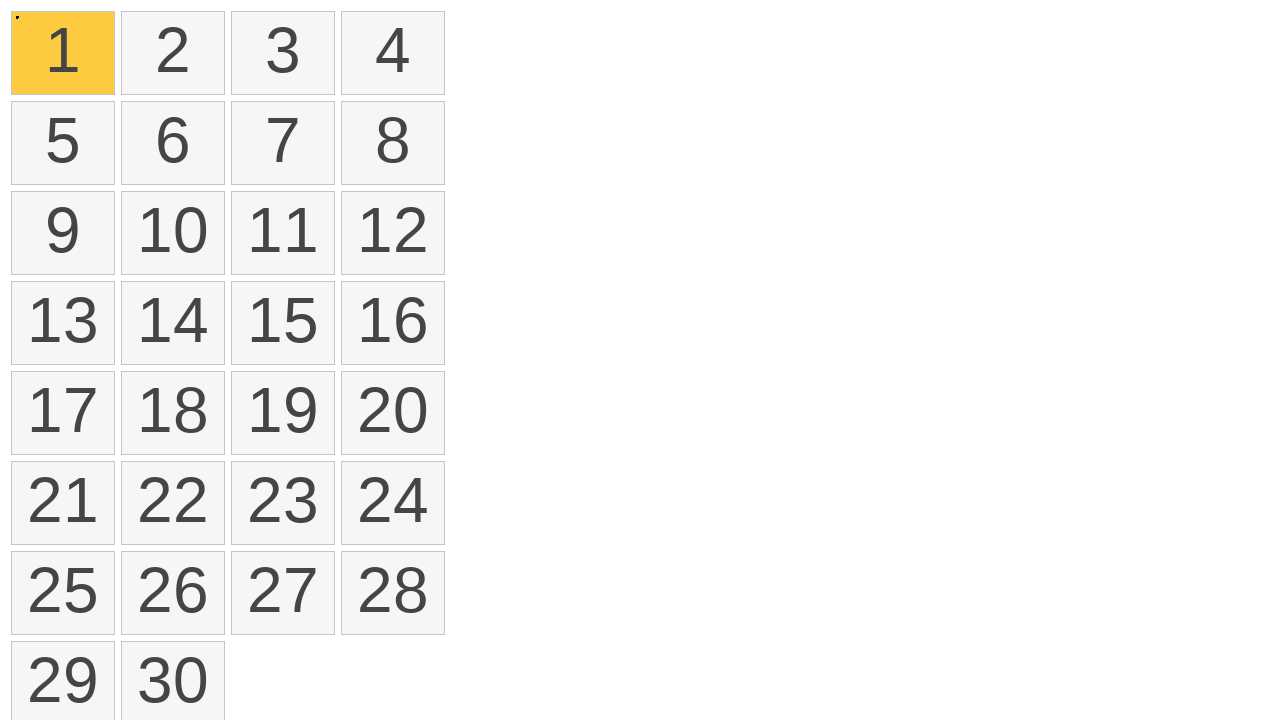

Dragged mouse to fourth item position at (346, 16)
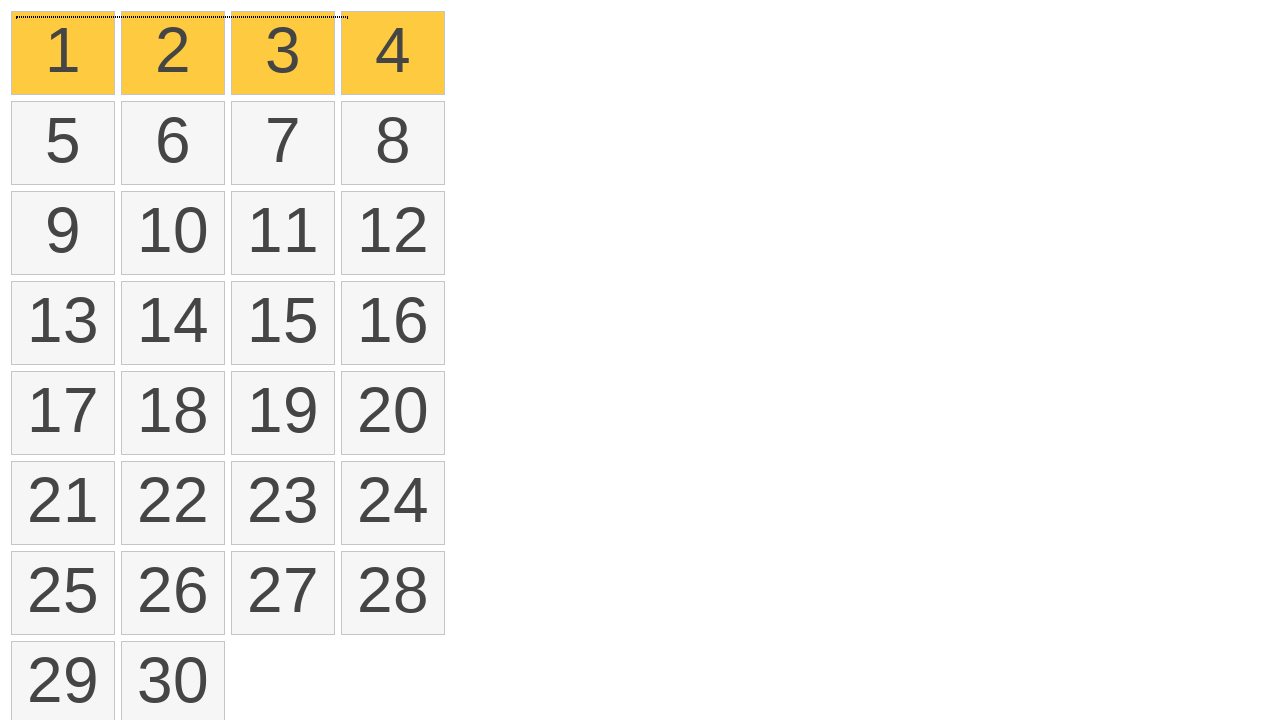

Released mouse button, completing drag selection from item 1 to item 4 at (346, 16)
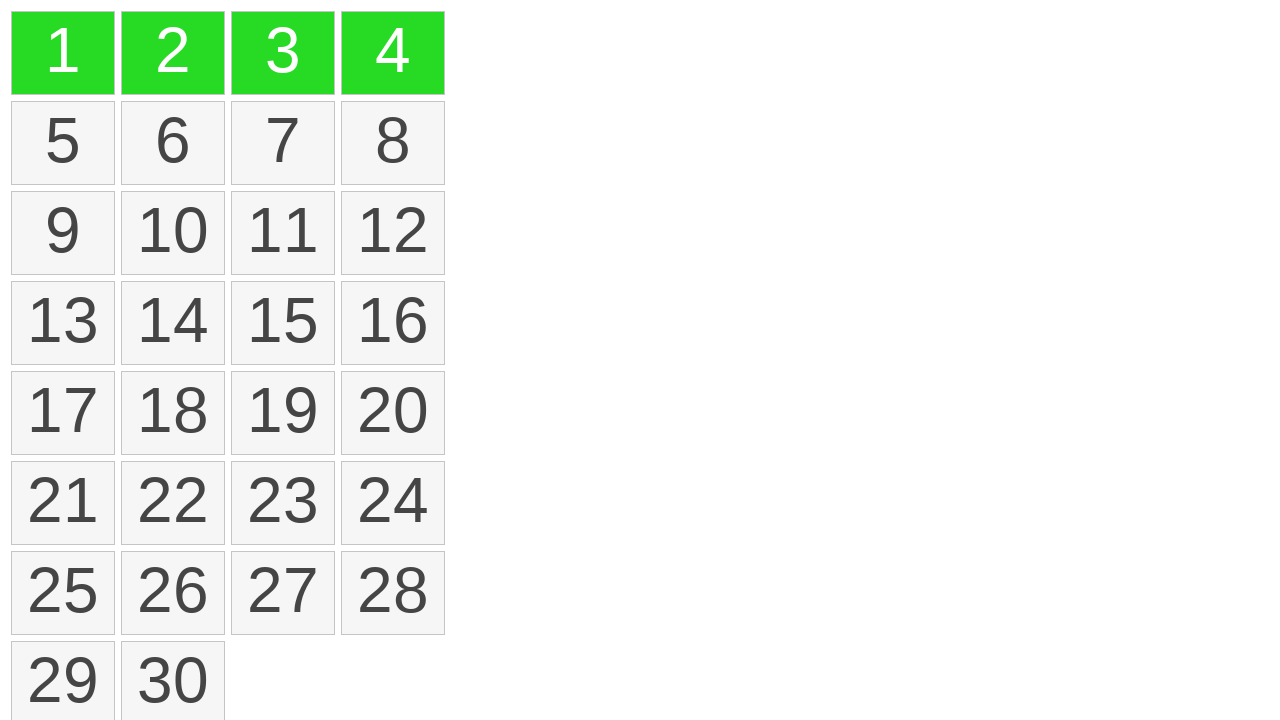

Verified that exactly 4 items are selected
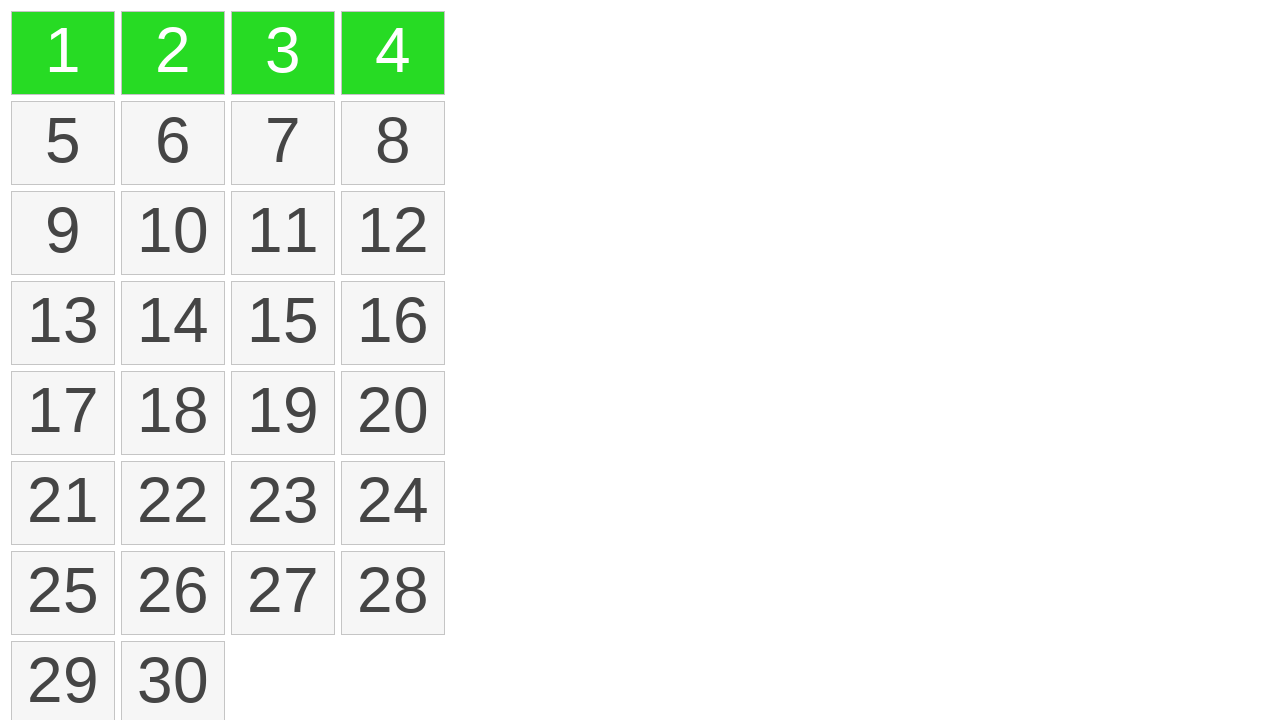

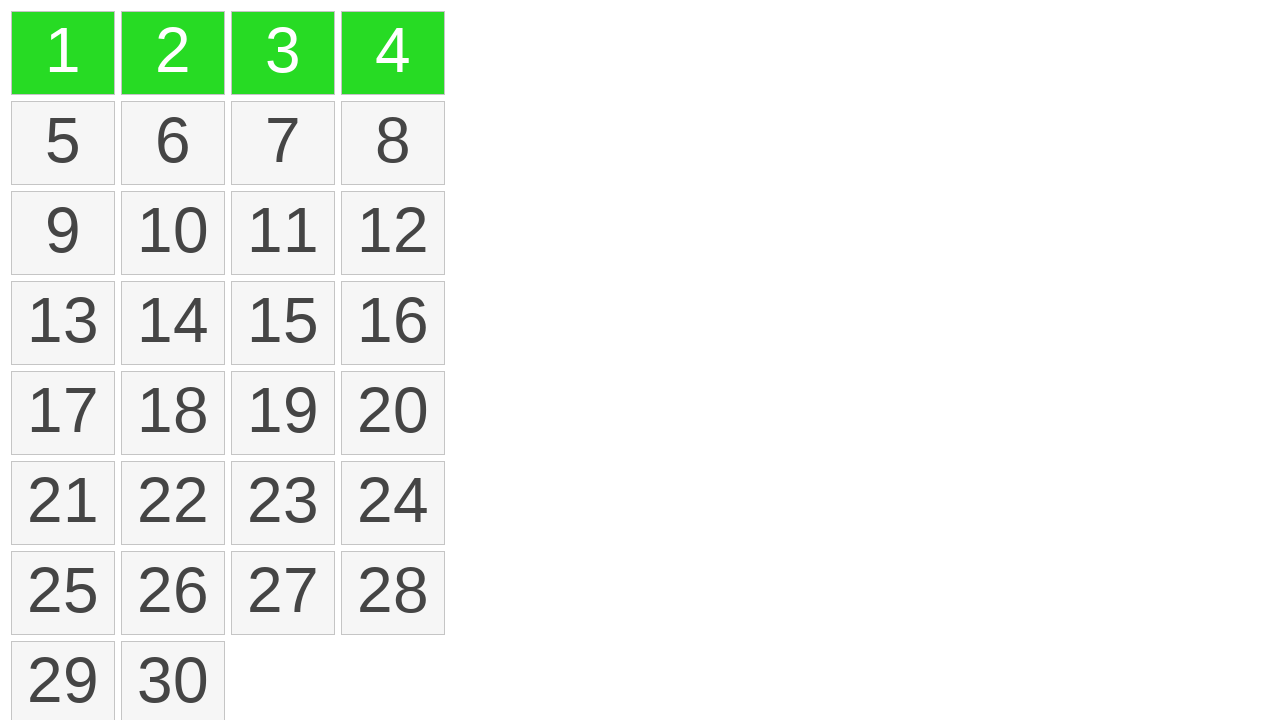